Tests handling of a JavaScript prompt dialog by clicking a button to trigger it, entering text into the prompt, and accepting it.

Starting URL: http://the-internet.herokuapp.com/javascript_alerts

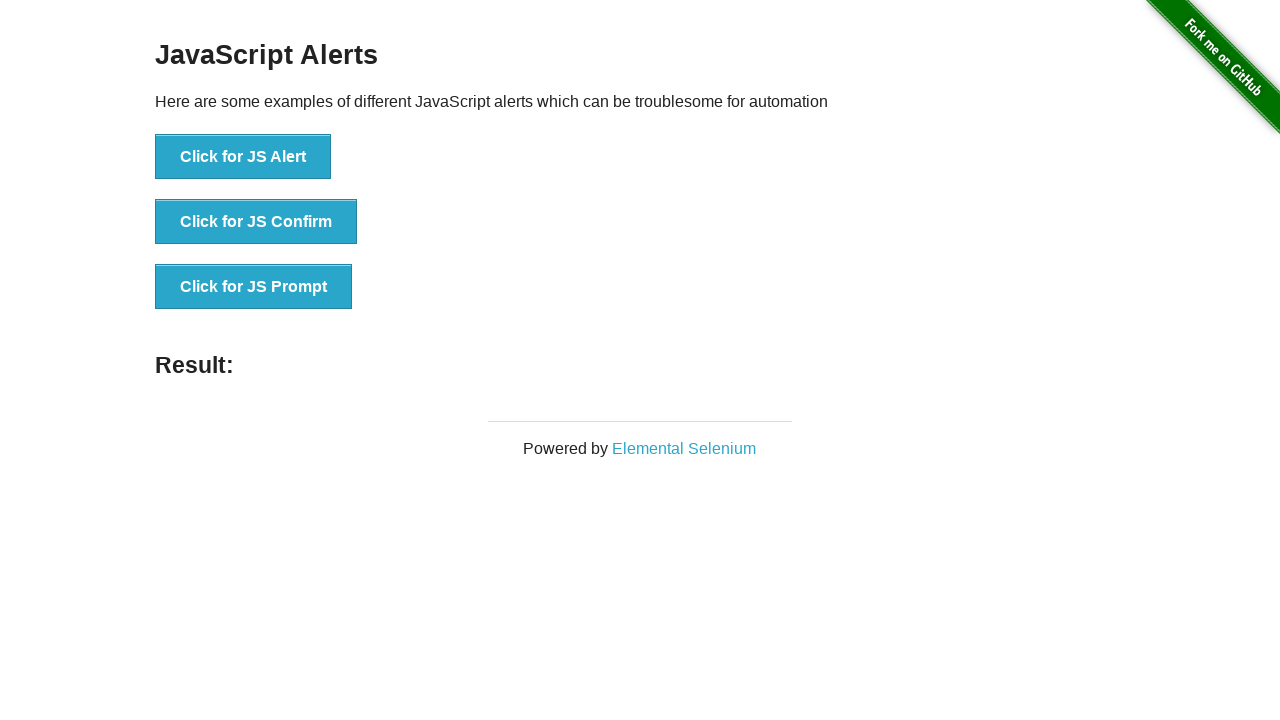

Set up dialog handler to accept prompt with text 'Everything is OK!'
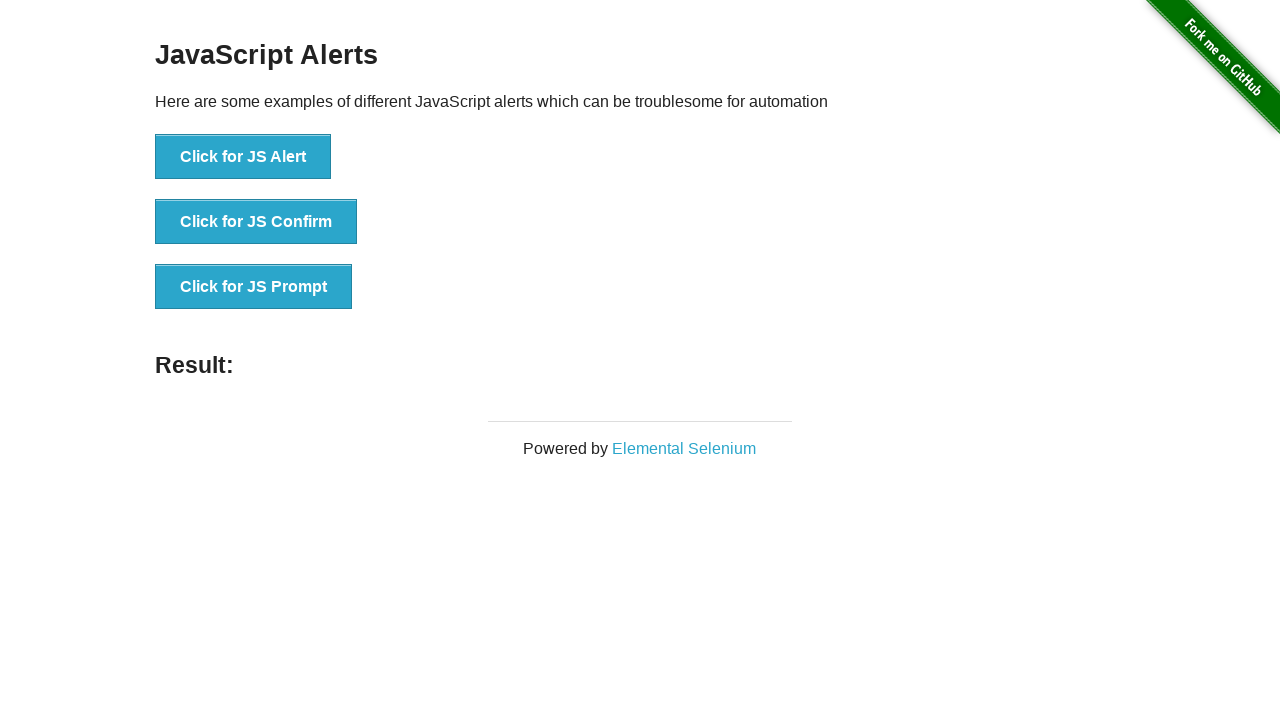

Clicked button to trigger JavaScript prompt dialog at (254, 287) on xpath=//button[. = 'Click for JS Prompt']
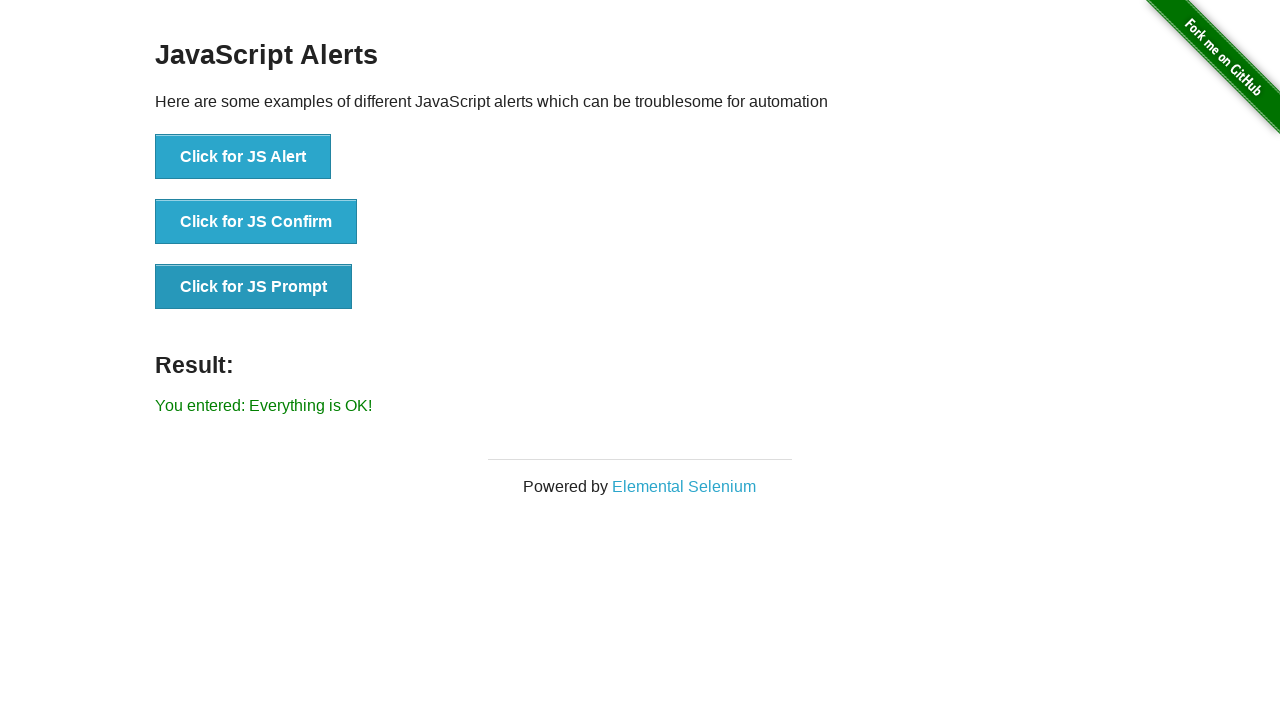

Result element updated with entered text 'Everything is OK!'
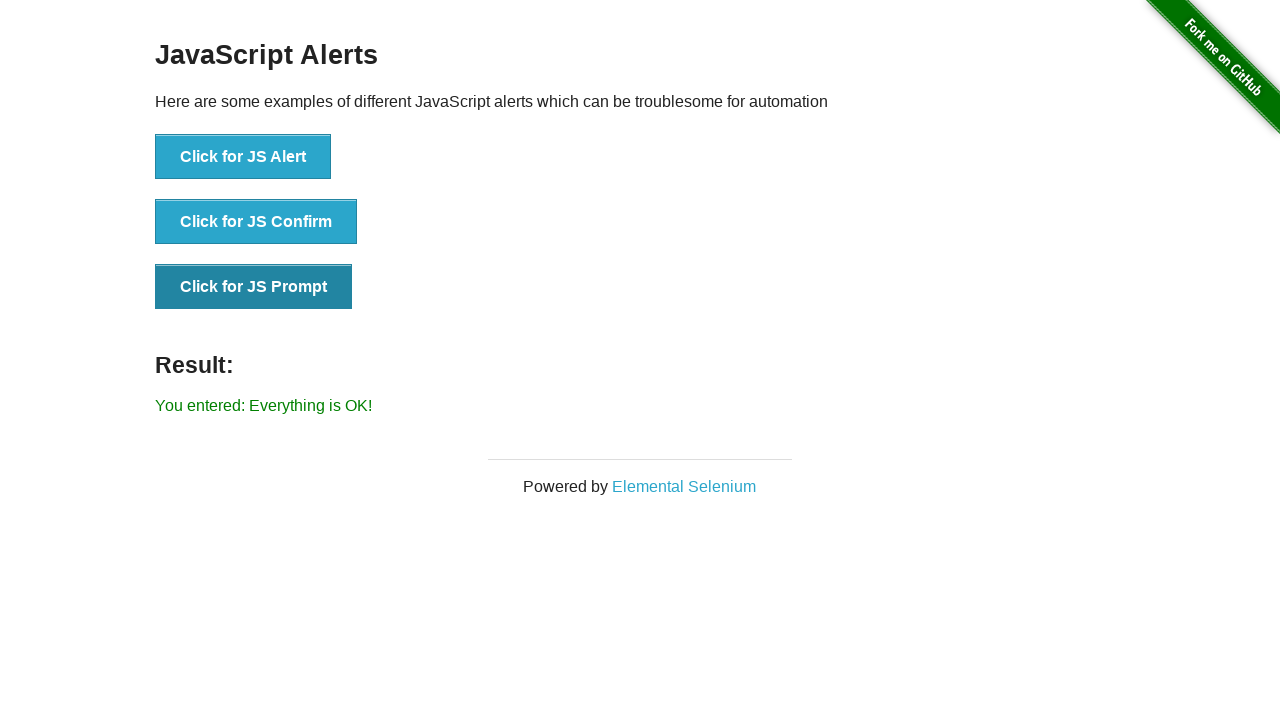

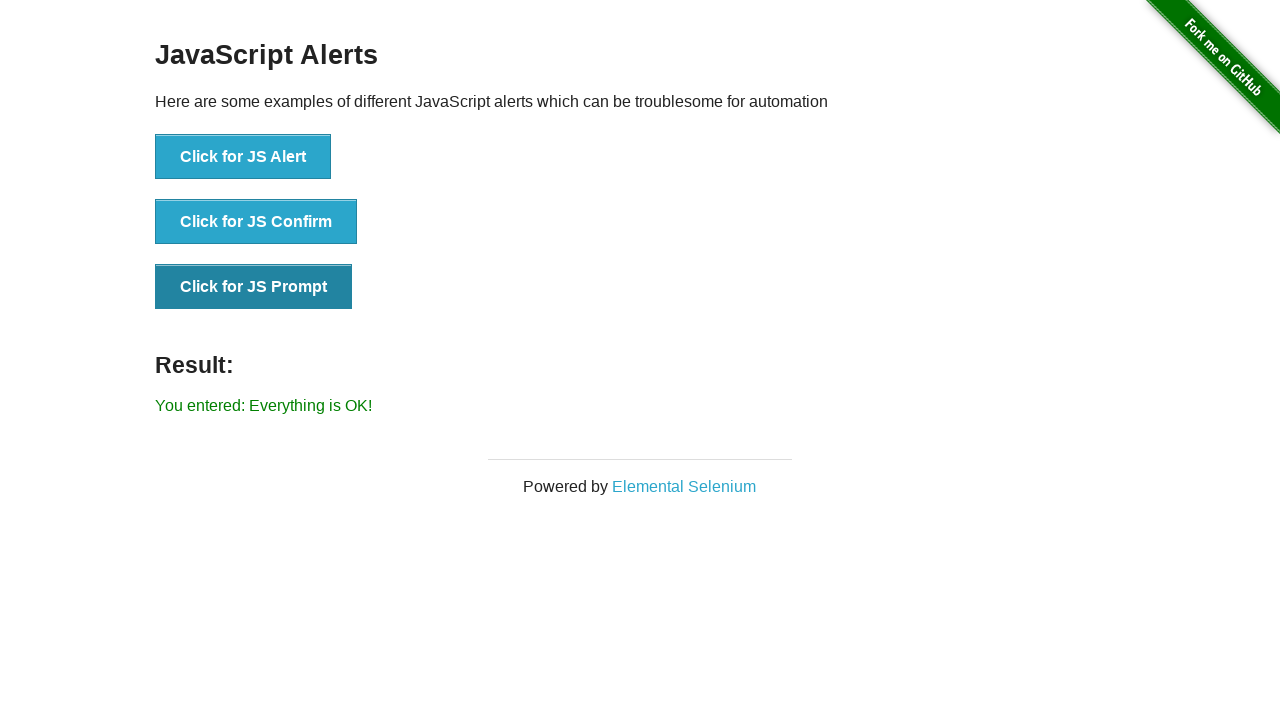